Tests prompt alert handling by clicking a button to trigger a prompt dialog, entering custom text, and accepting it

Starting URL: https://training-support.net/webelements/alerts

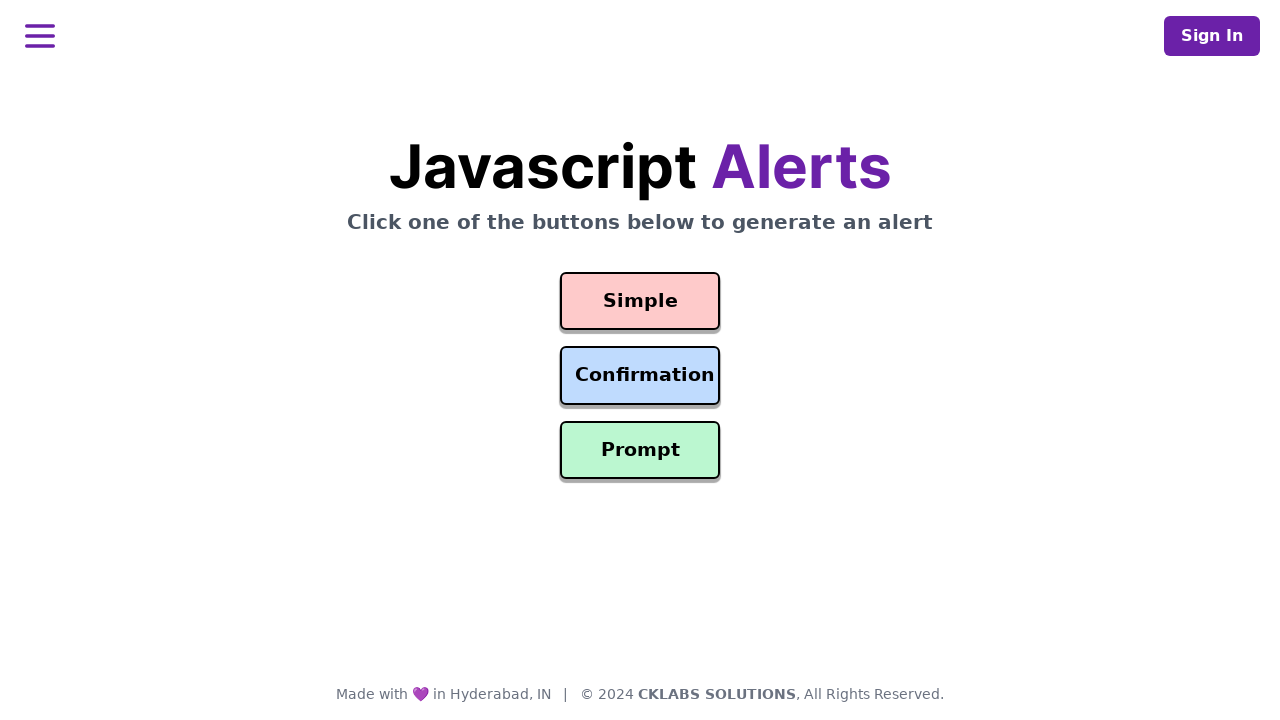

Set up dialog handler to accept prompt with custom text 'Custom Test Message'
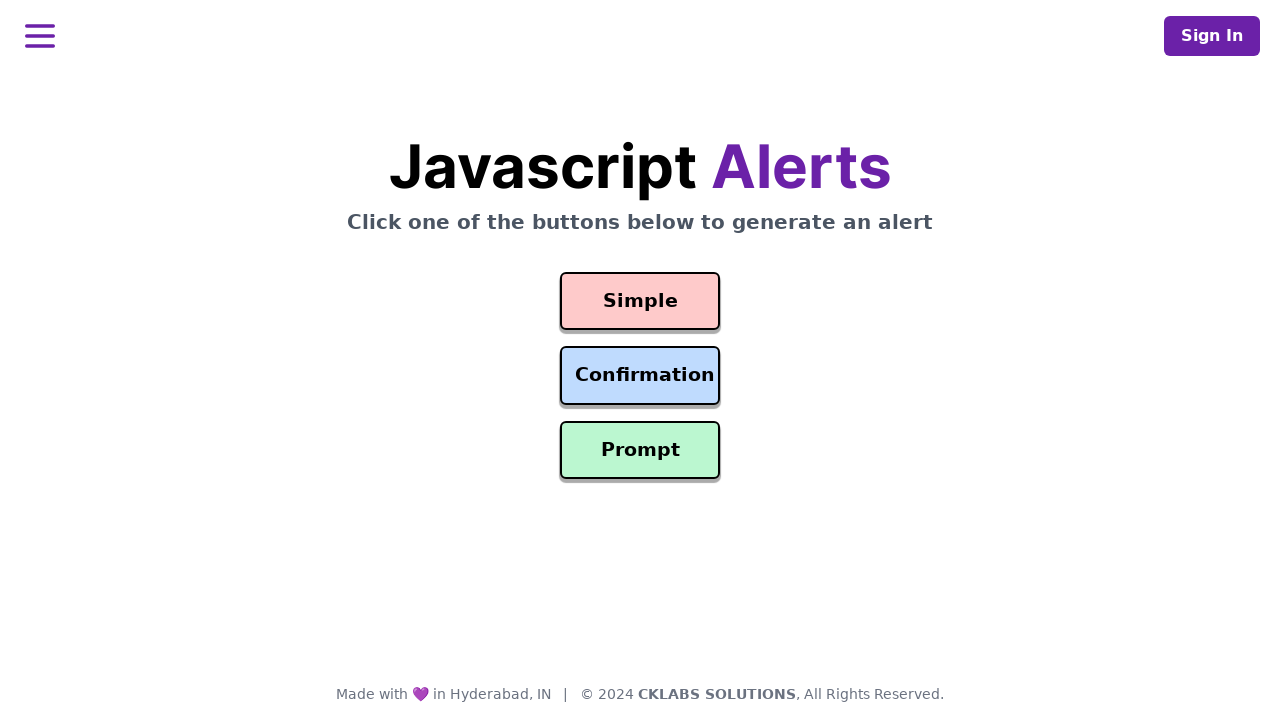

Clicked the Prompt Alert button at (640, 450) on #prompt
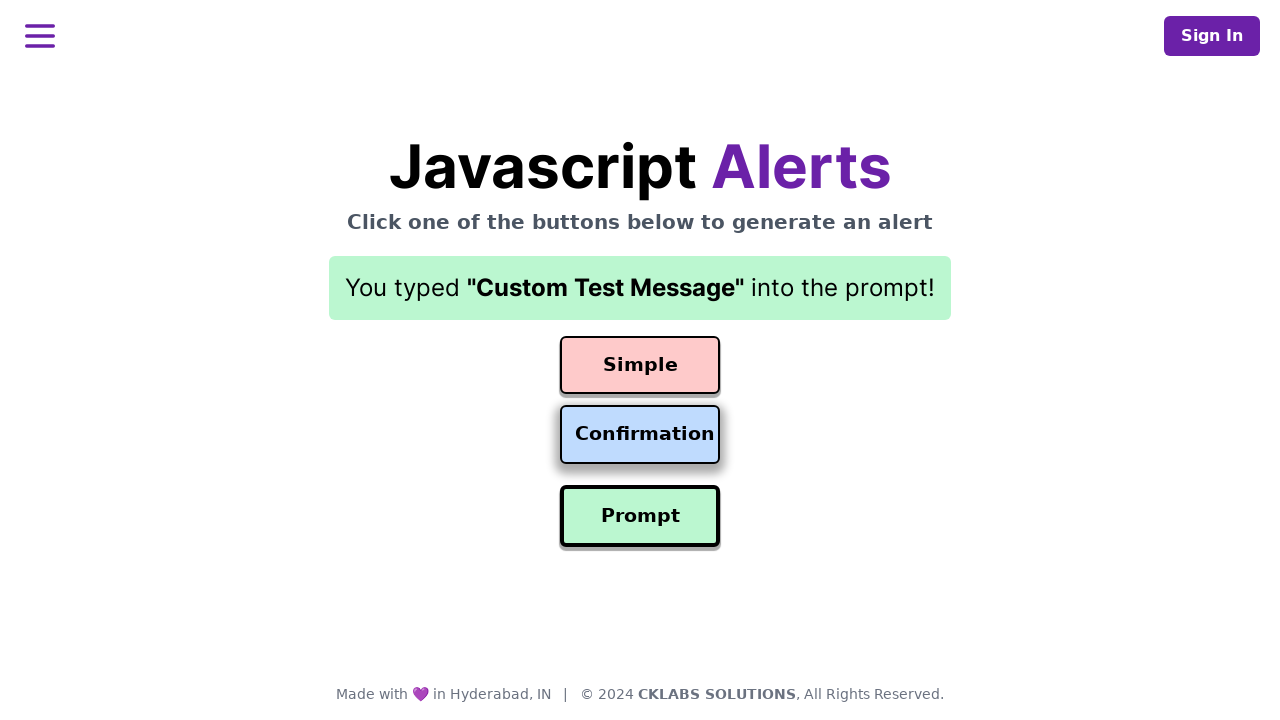

Result text appeared, confirming prompt was accepted
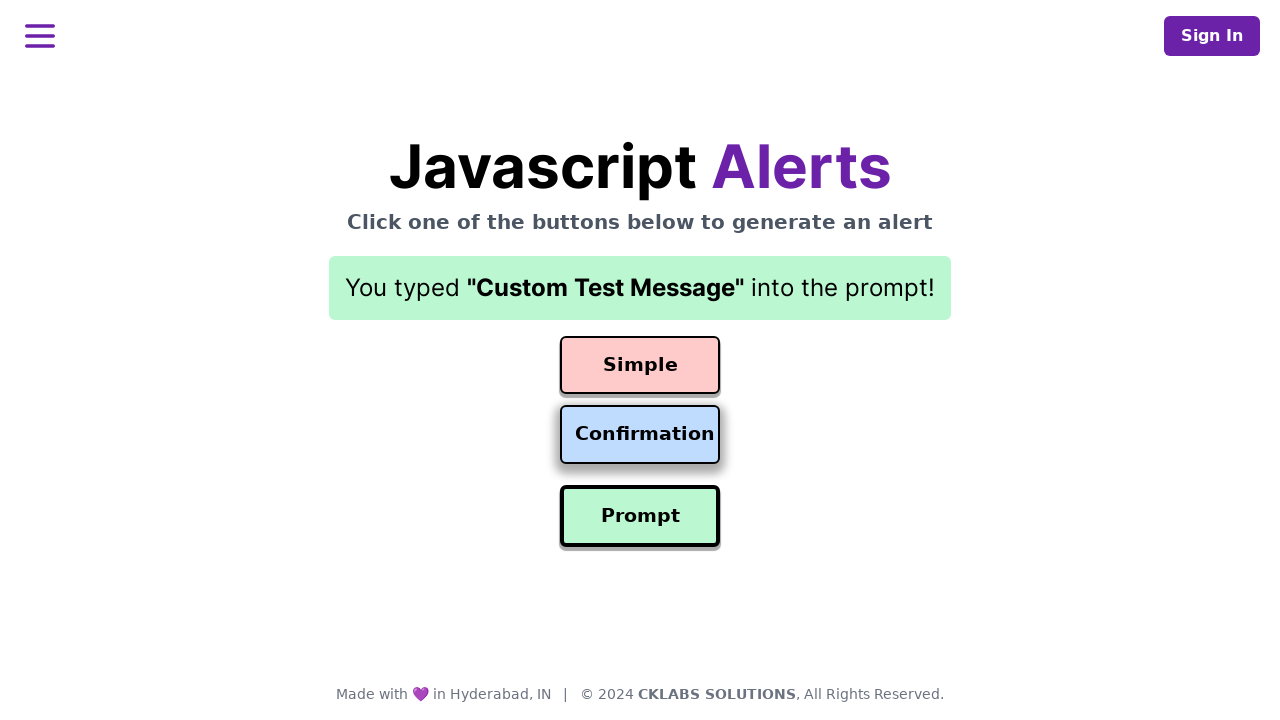

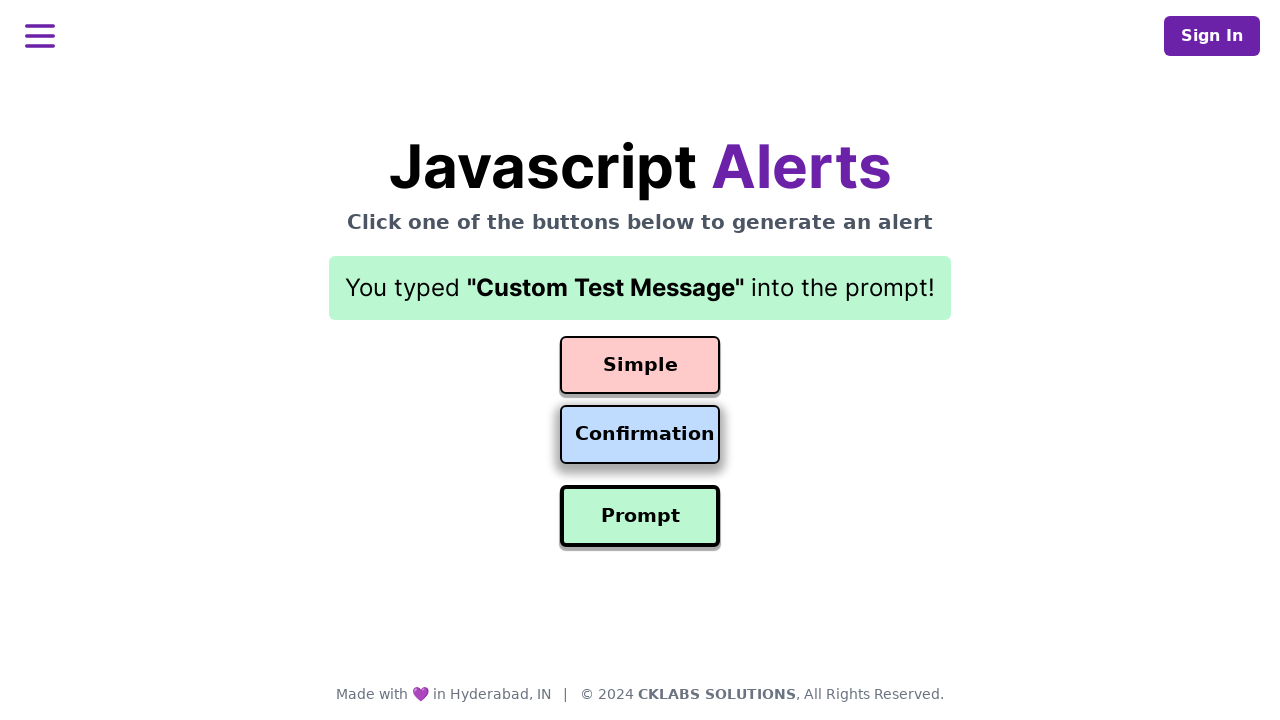